Navigates to Telerik support demos page and verifies that the footer section contains links by locating the footer element and checking for anchor tags within it.

Starting URL: https://www.telerik.com/support/demos

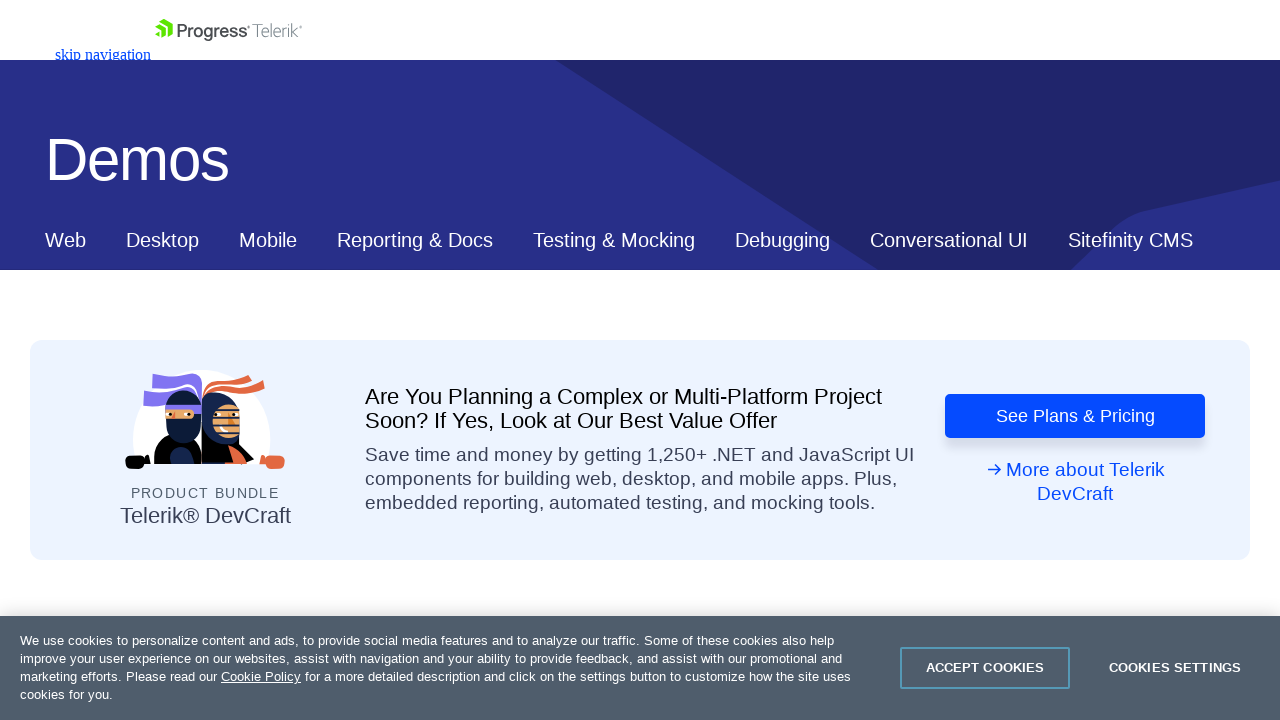

Navigated to Telerik support demos page
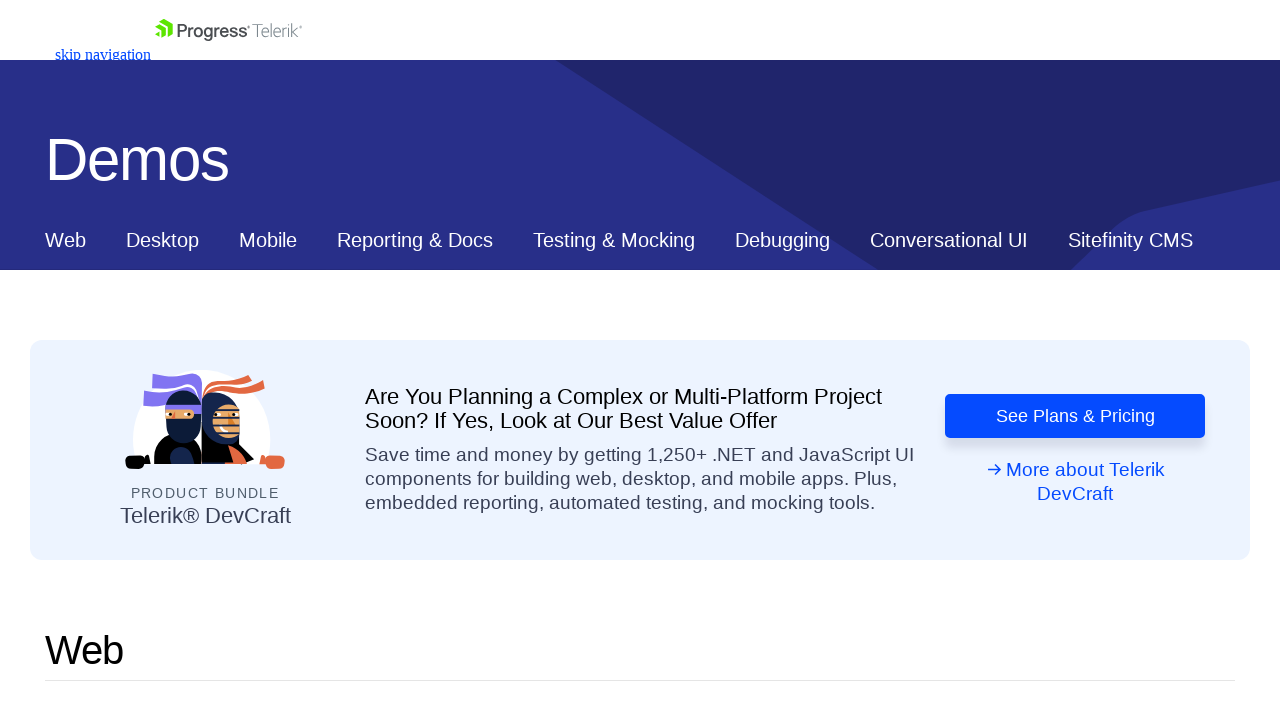

Located footer element with class TK-Footer
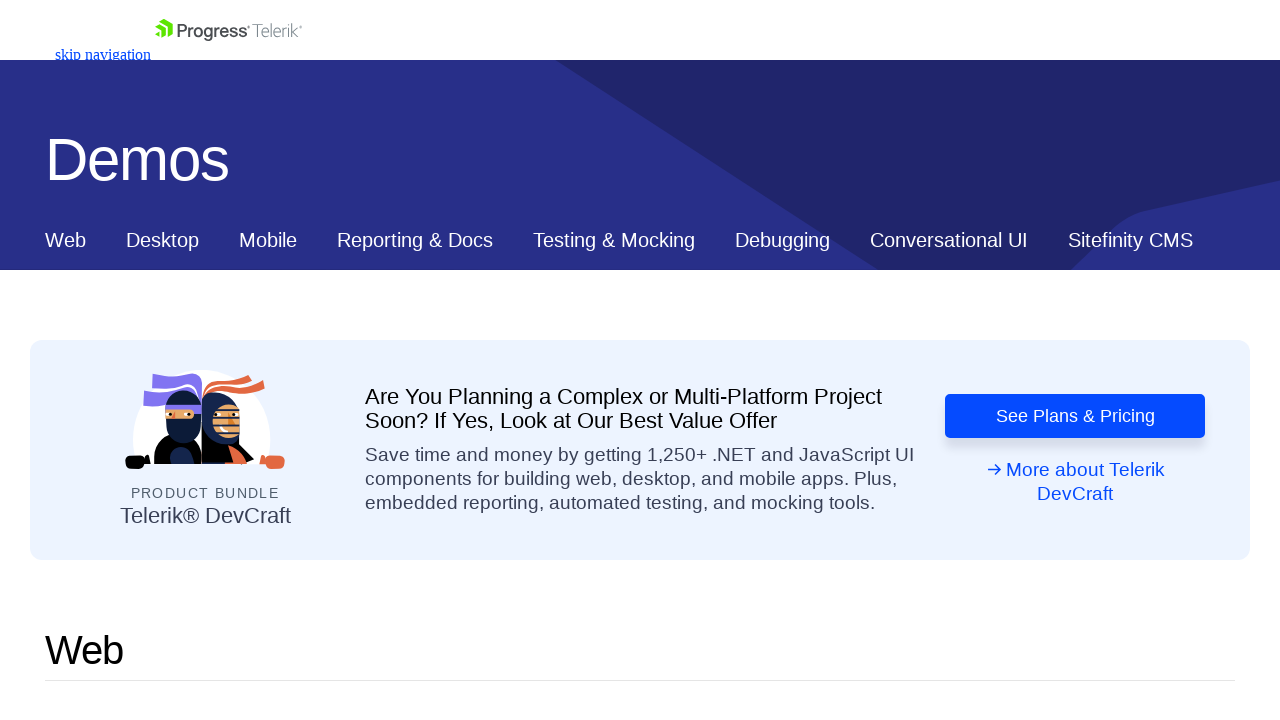

Footer element became visible
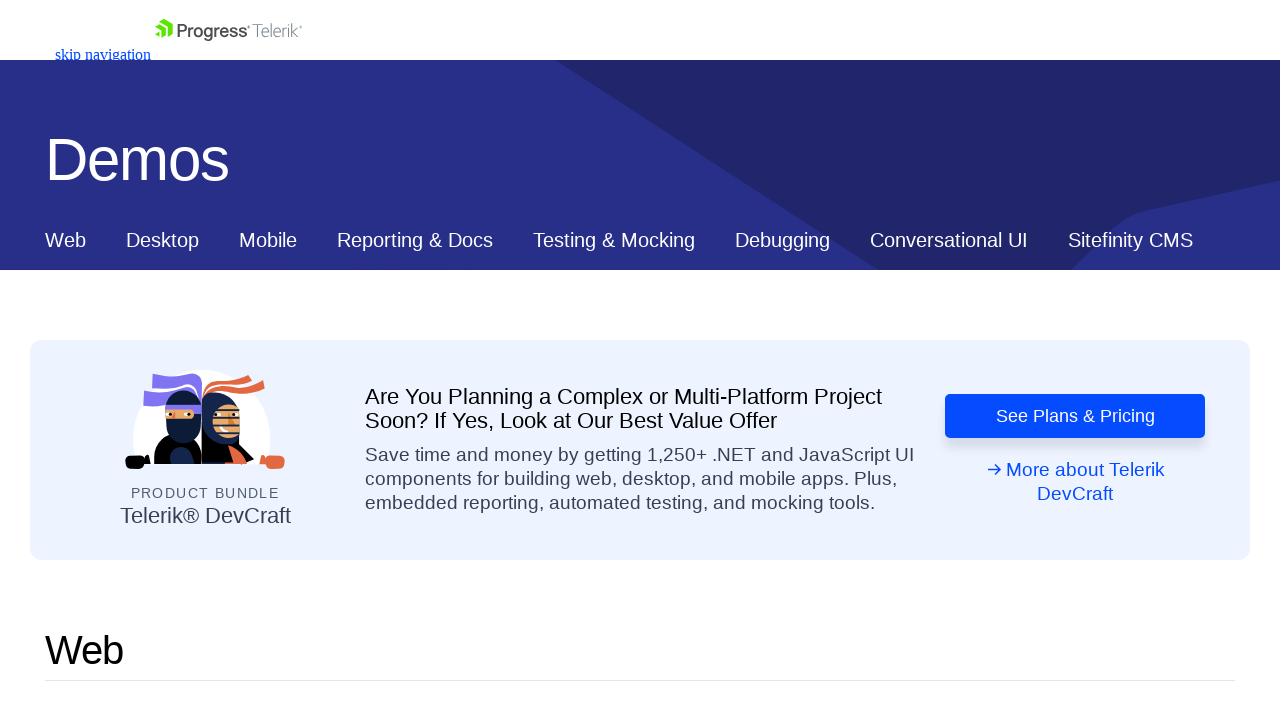

Located all anchor tags within the footer
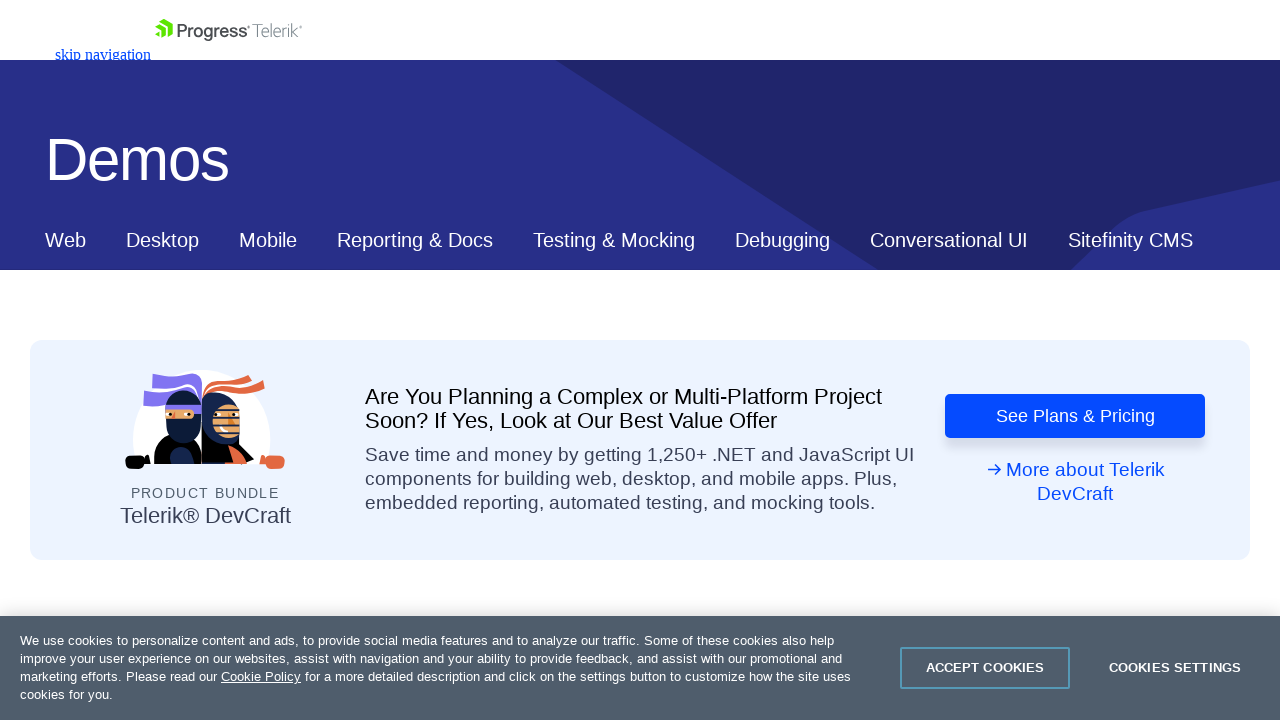

First link in footer became attached to DOM
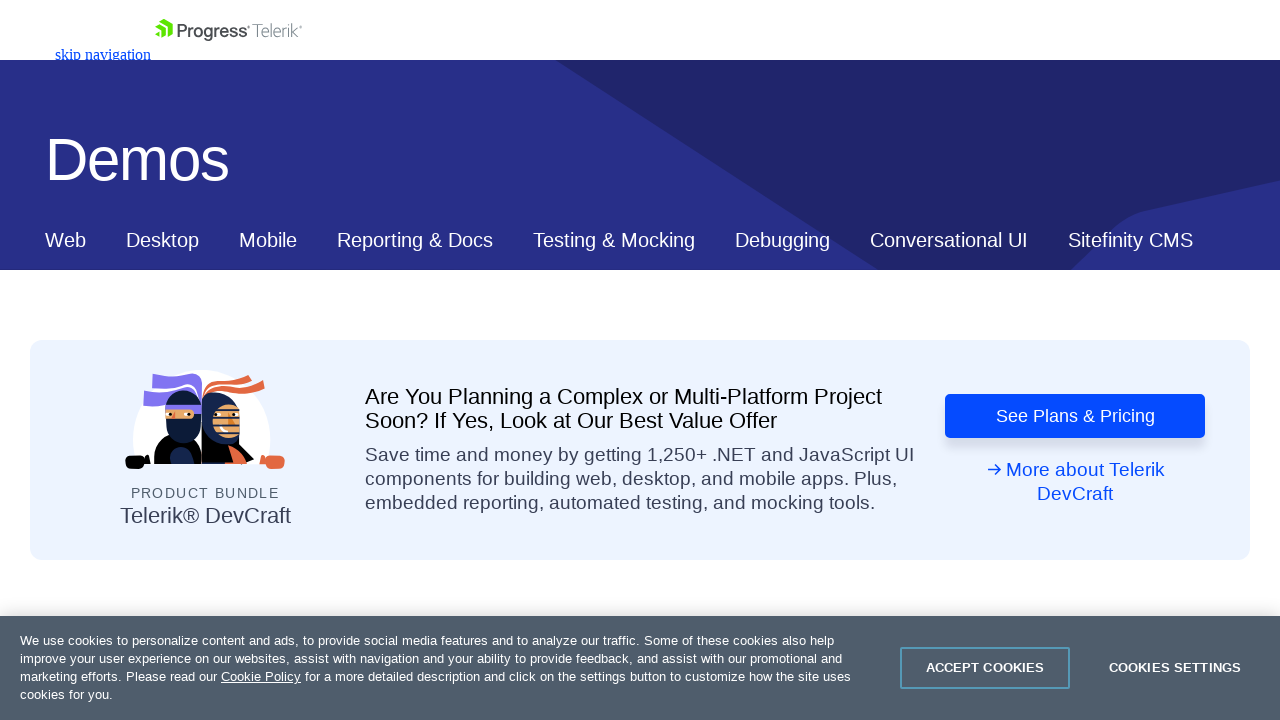

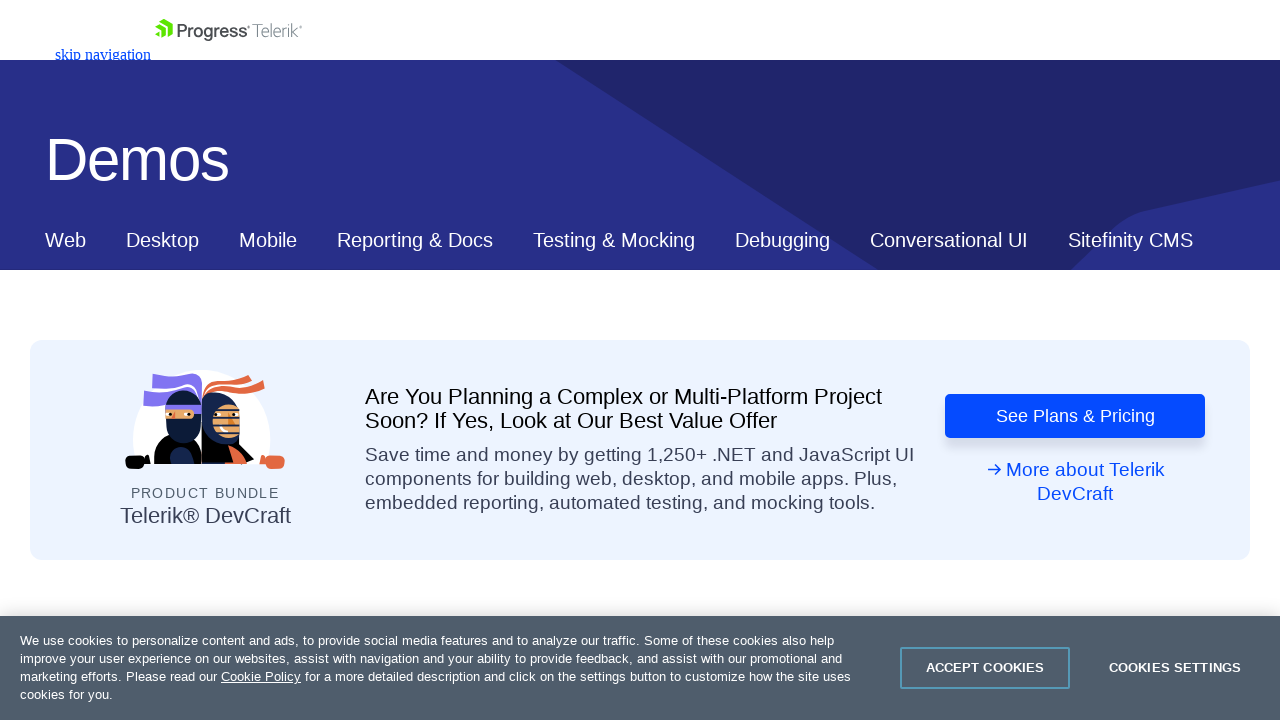